Tests marking all items as completed using the toggle all checkbox

Starting URL: https://demo.playwright.dev/todomvc

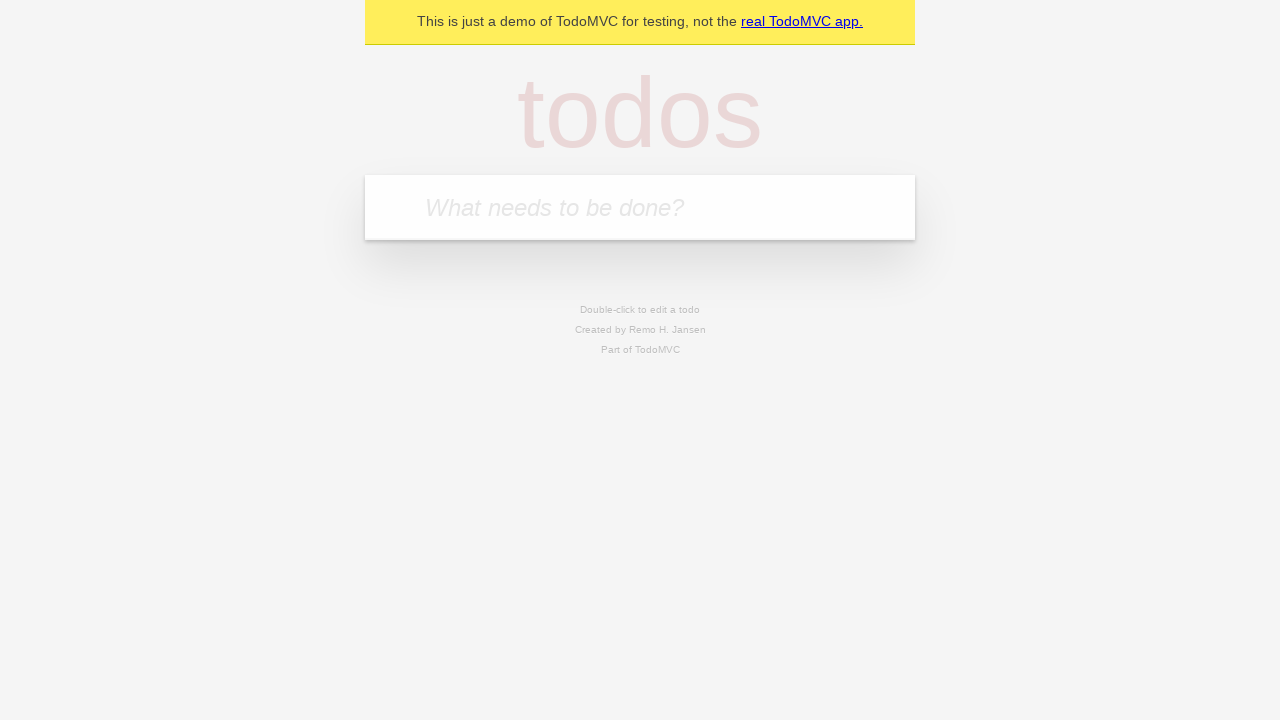

Filled todo input with 'buy some cheese' on internal:attr=[placeholder="What needs to be done?"i]
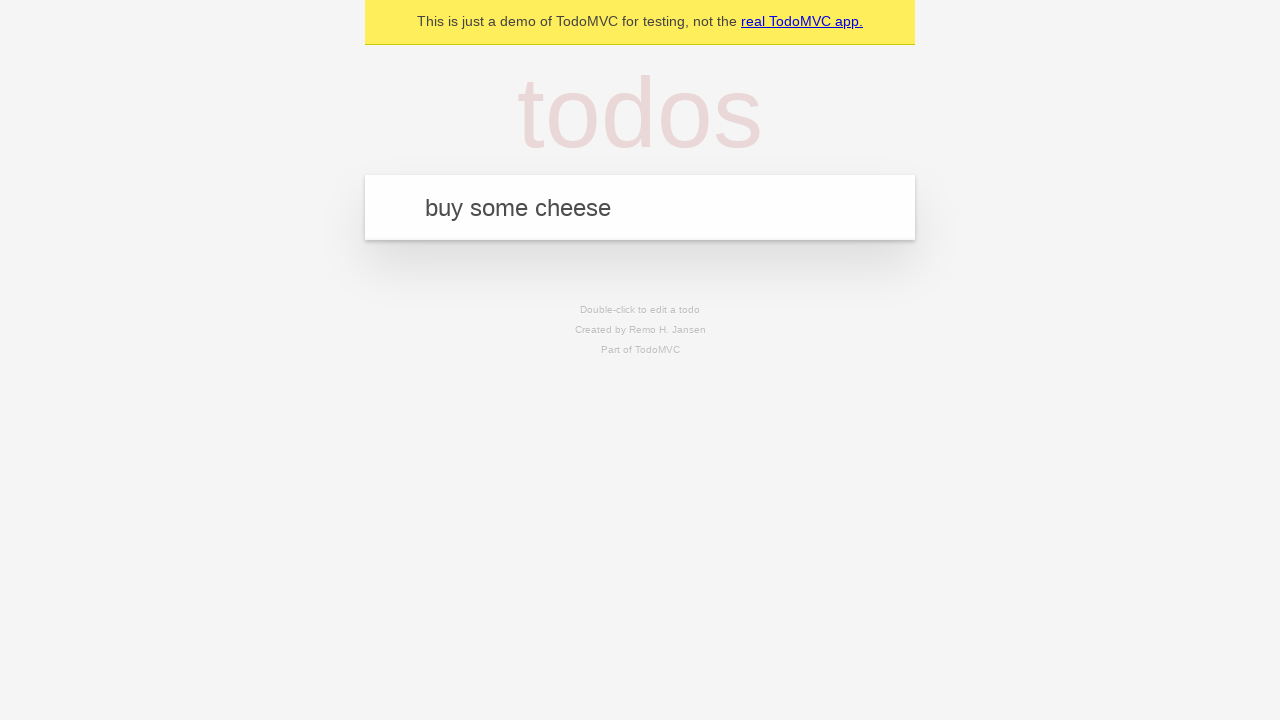

Pressed Enter to create first todo on internal:attr=[placeholder="What needs to be done?"i]
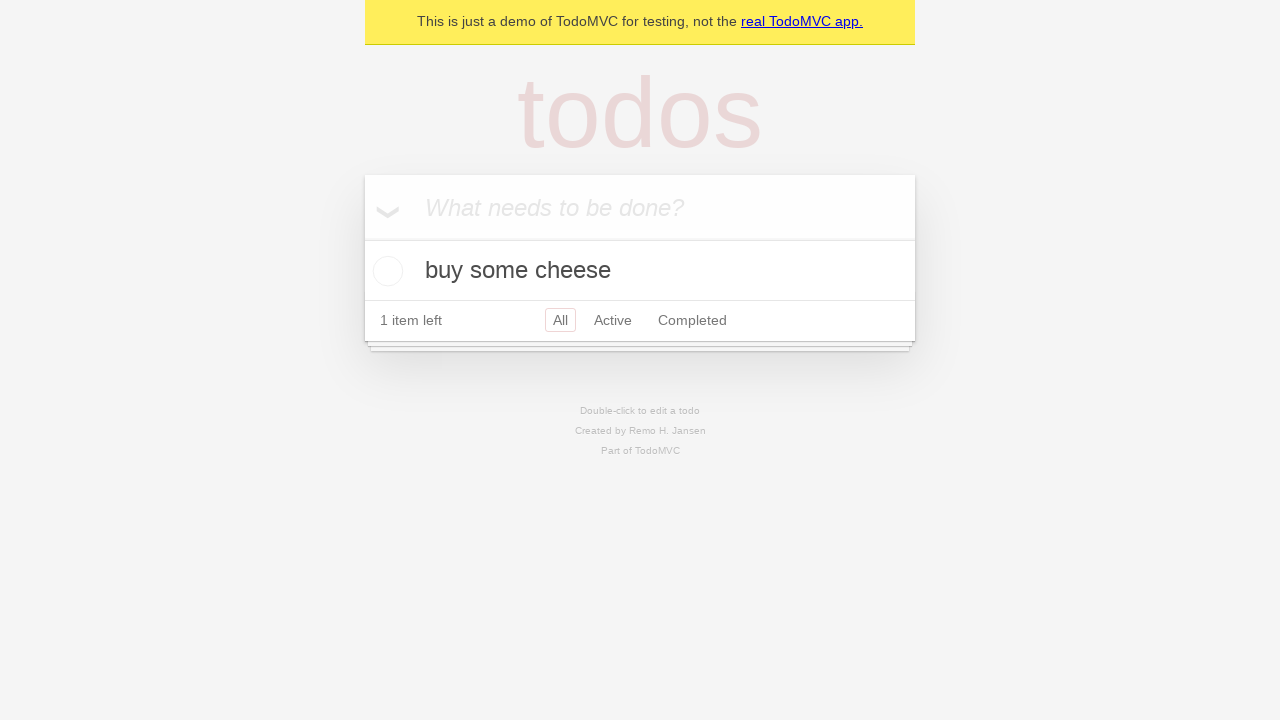

Filled todo input with 'feed the cat' on internal:attr=[placeholder="What needs to be done?"i]
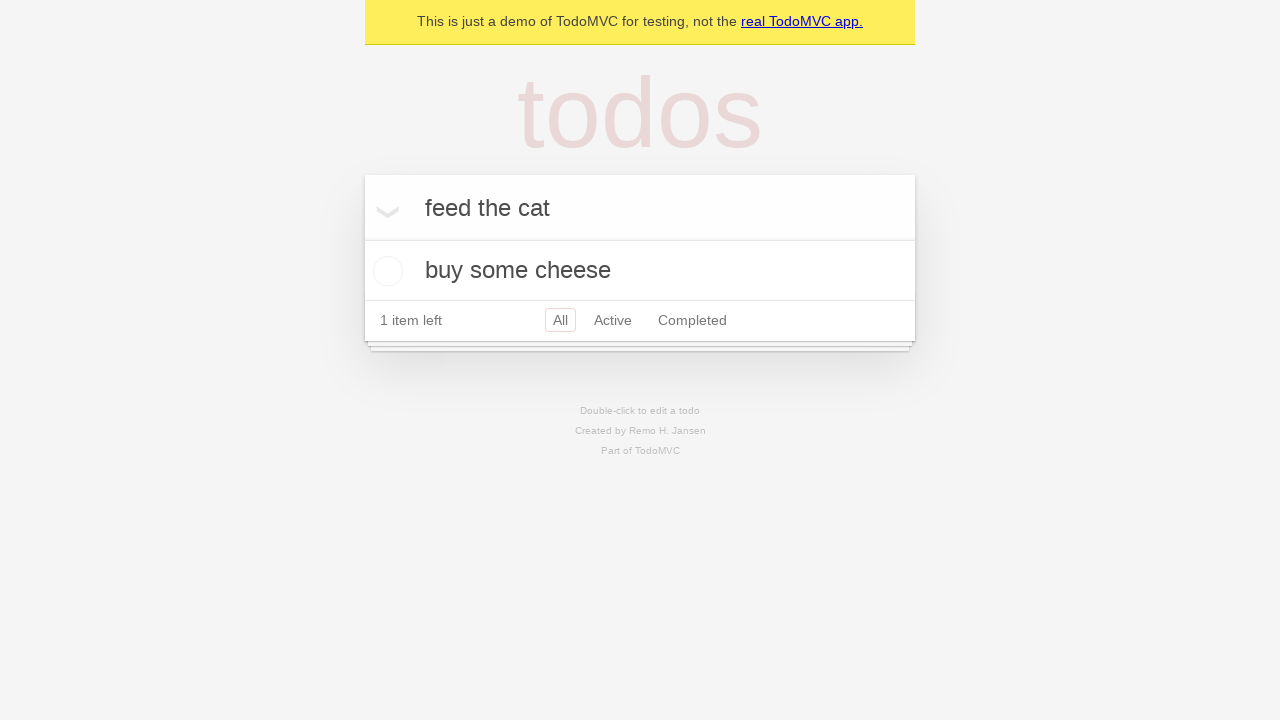

Pressed Enter to create second todo on internal:attr=[placeholder="What needs to be done?"i]
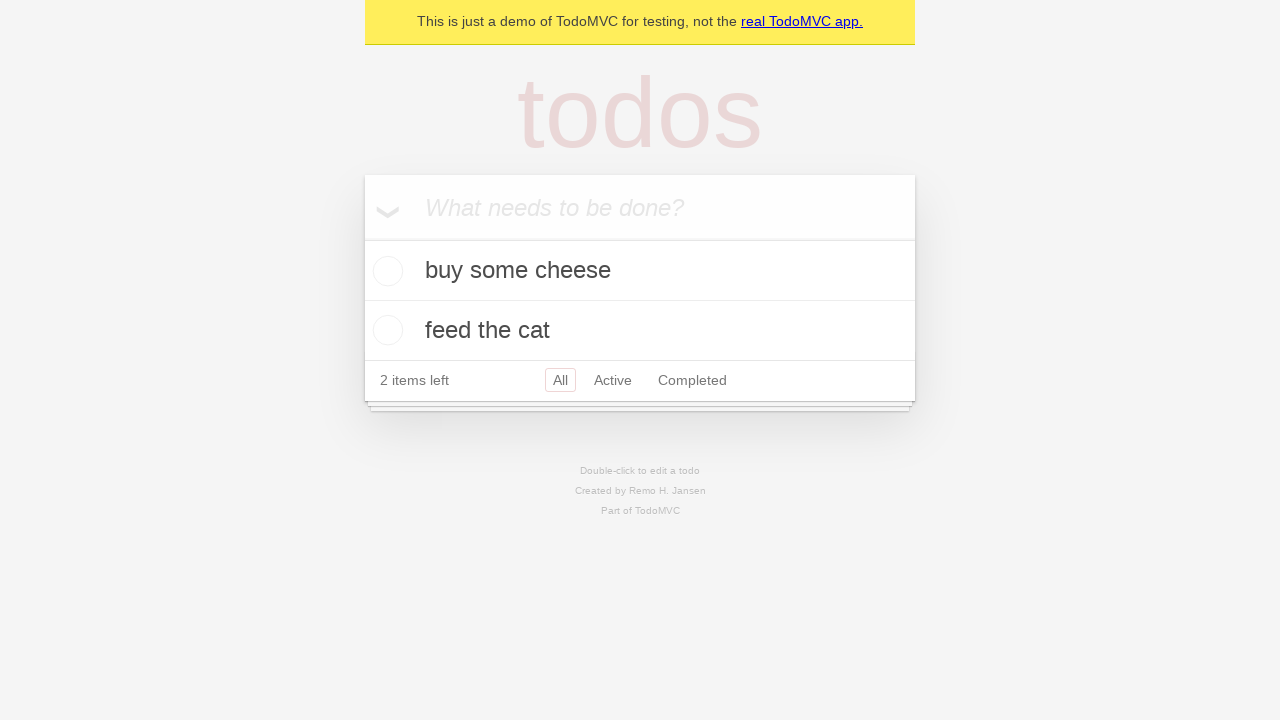

Filled todo input with 'book a doctors appointment' on internal:attr=[placeholder="What needs to be done?"i]
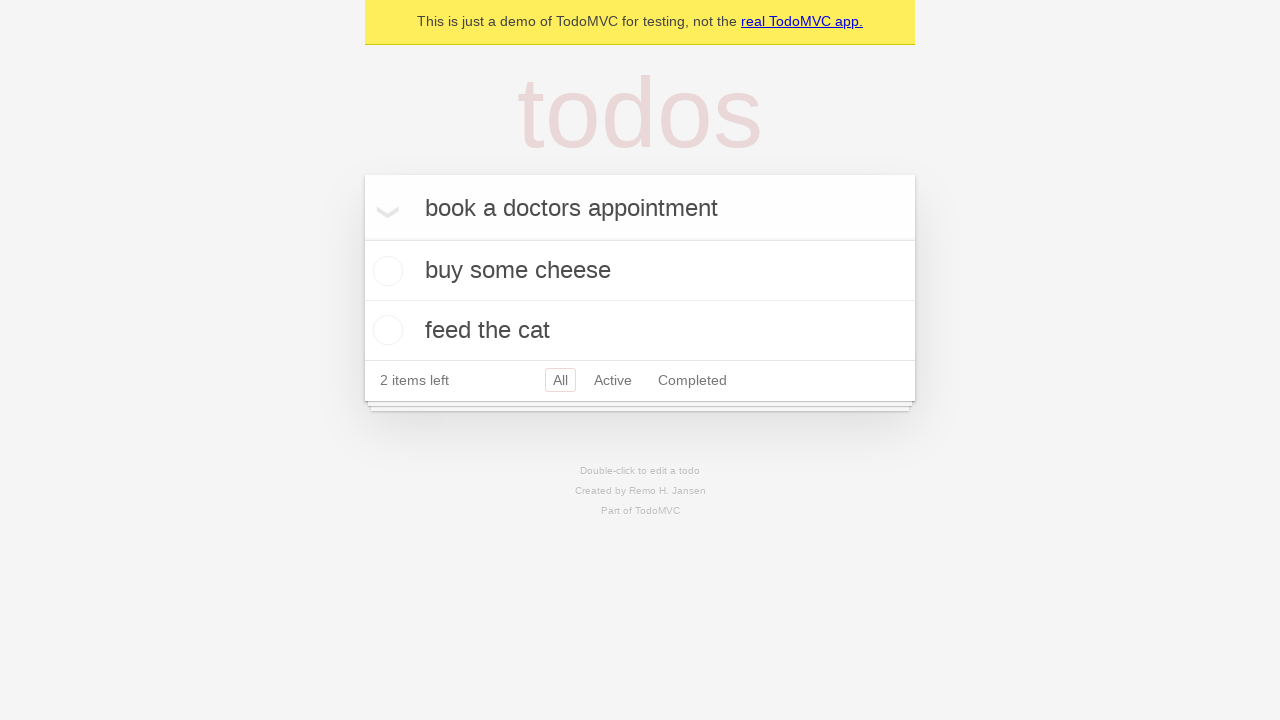

Pressed Enter to create third todo on internal:attr=[placeholder="What needs to be done?"i]
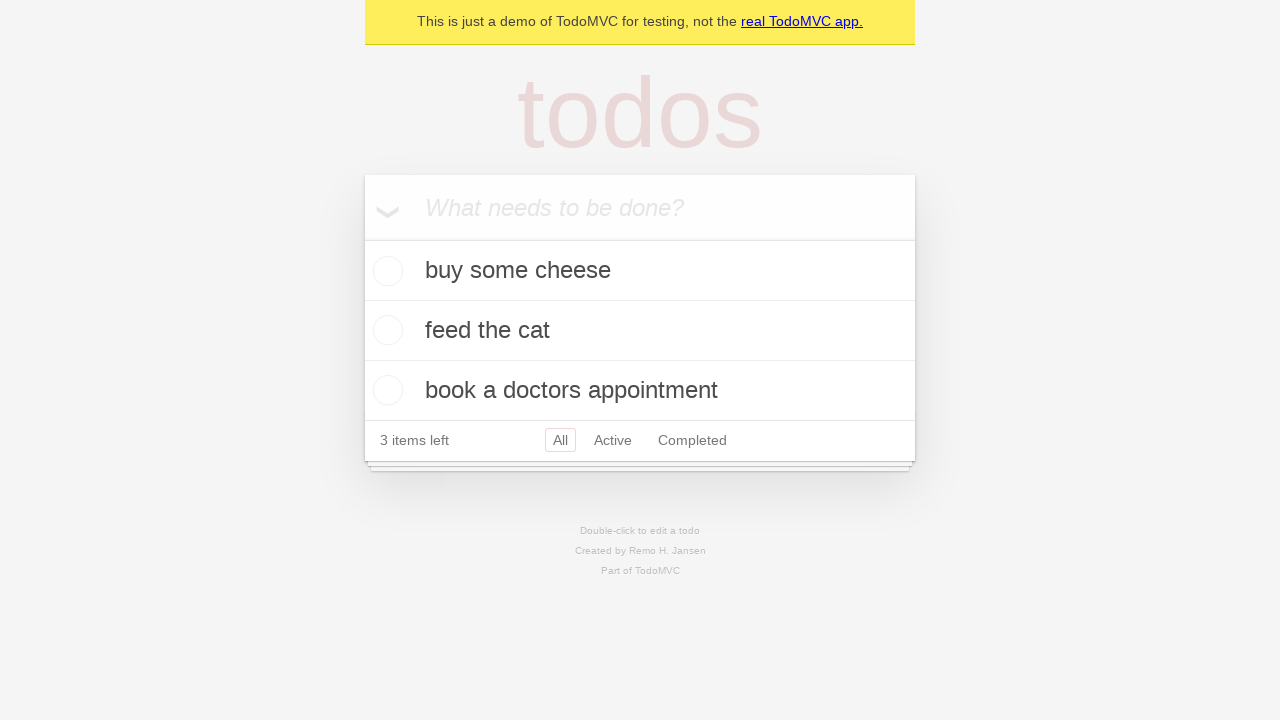

All three todos have been created and are visible
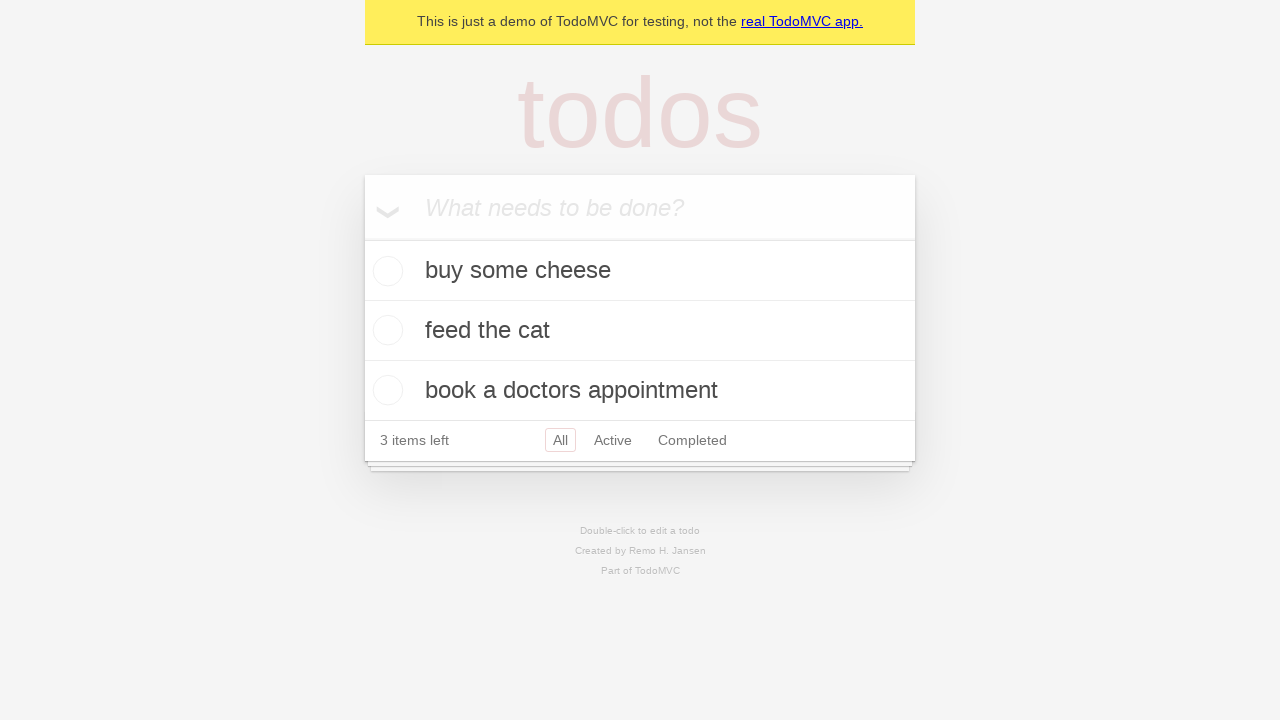

Checked 'Mark all as complete' checkbox to mark all items as completed at (362, 238) on internal:label="Mark all as complete"i
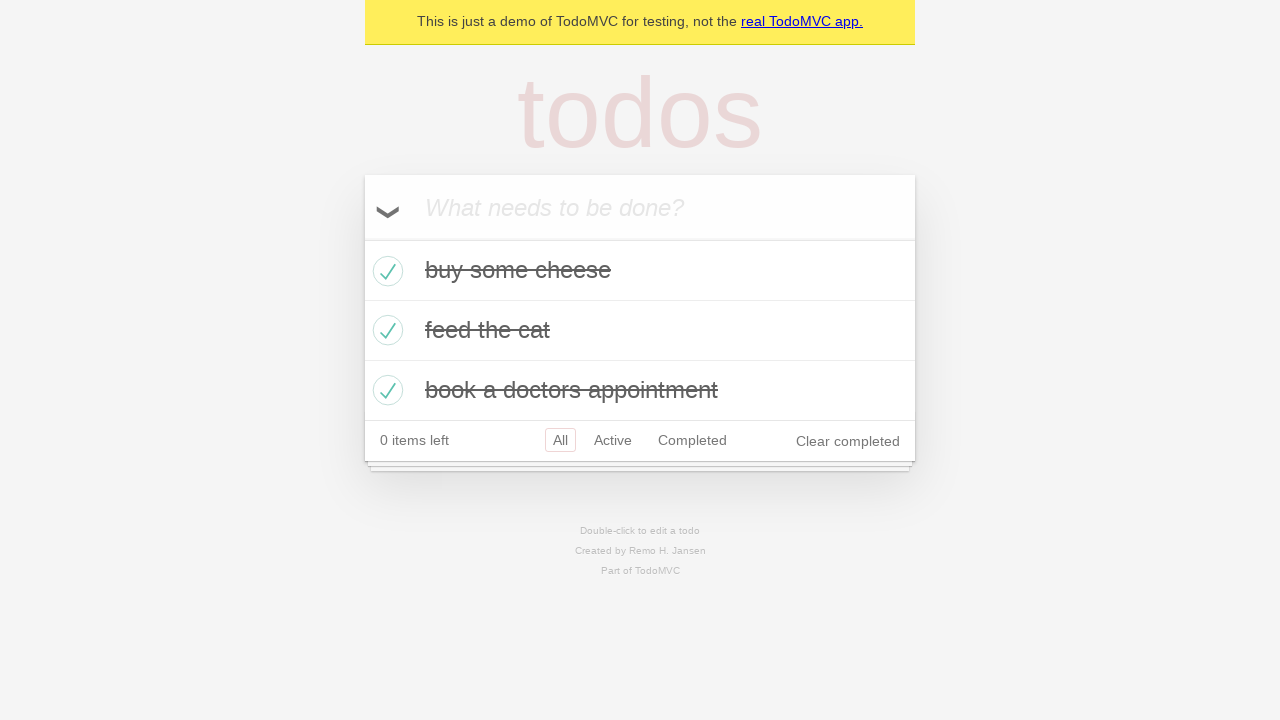

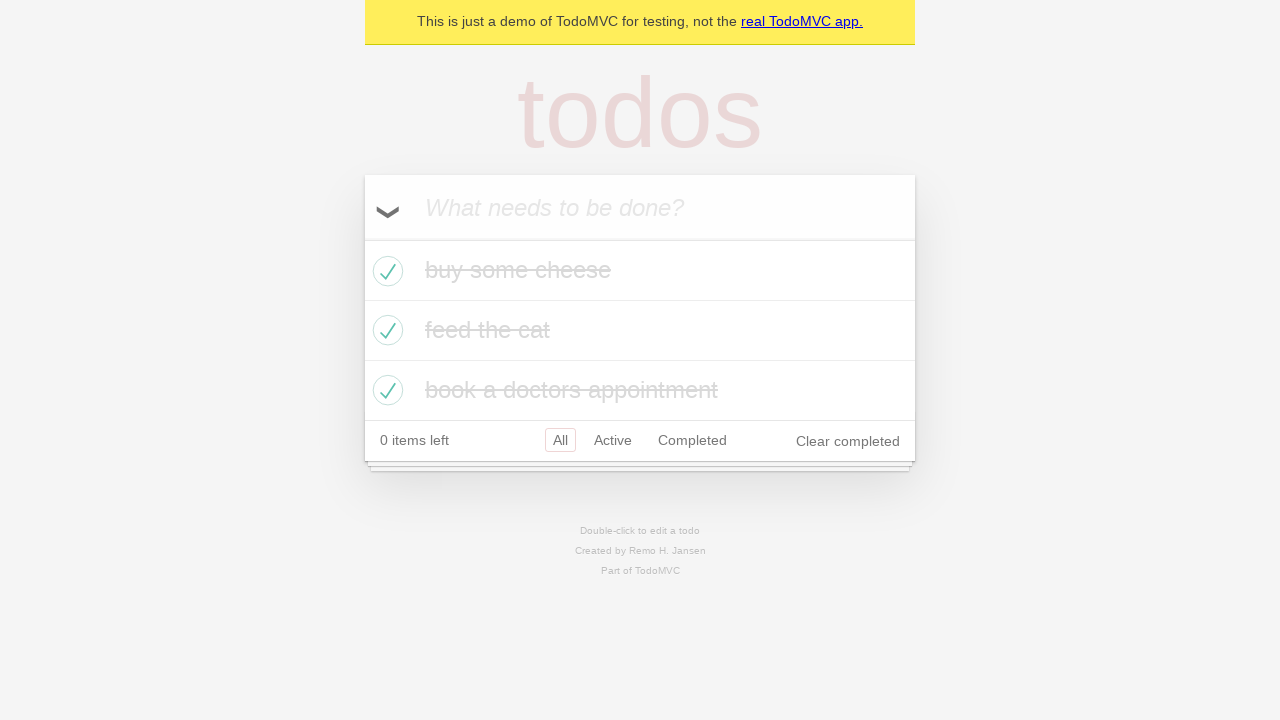